Tests double-click functionality on a button element on the Tutorialspoint practice page

Starting URL: https://www.tutorialspoint.com/selenium/practice/buttons.php

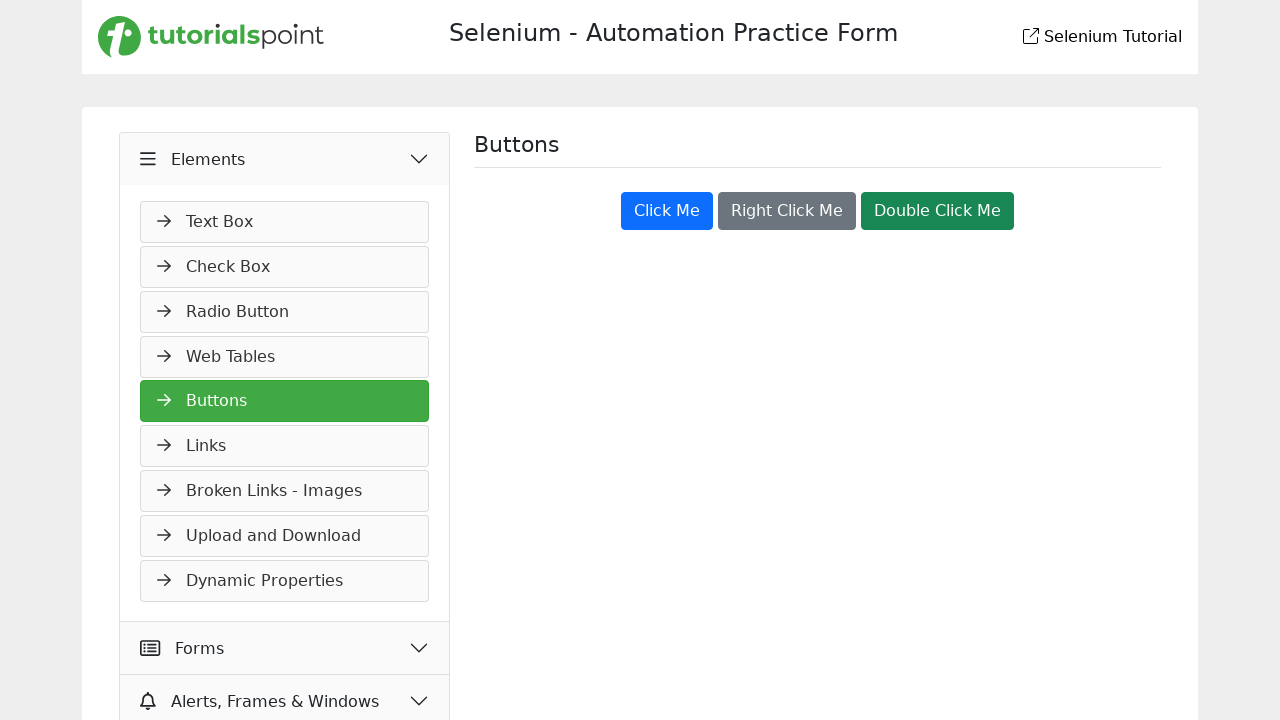

Double-clicked the success button on the Tutorialspoint practice page at (938, 211) on button.btn.btn-success
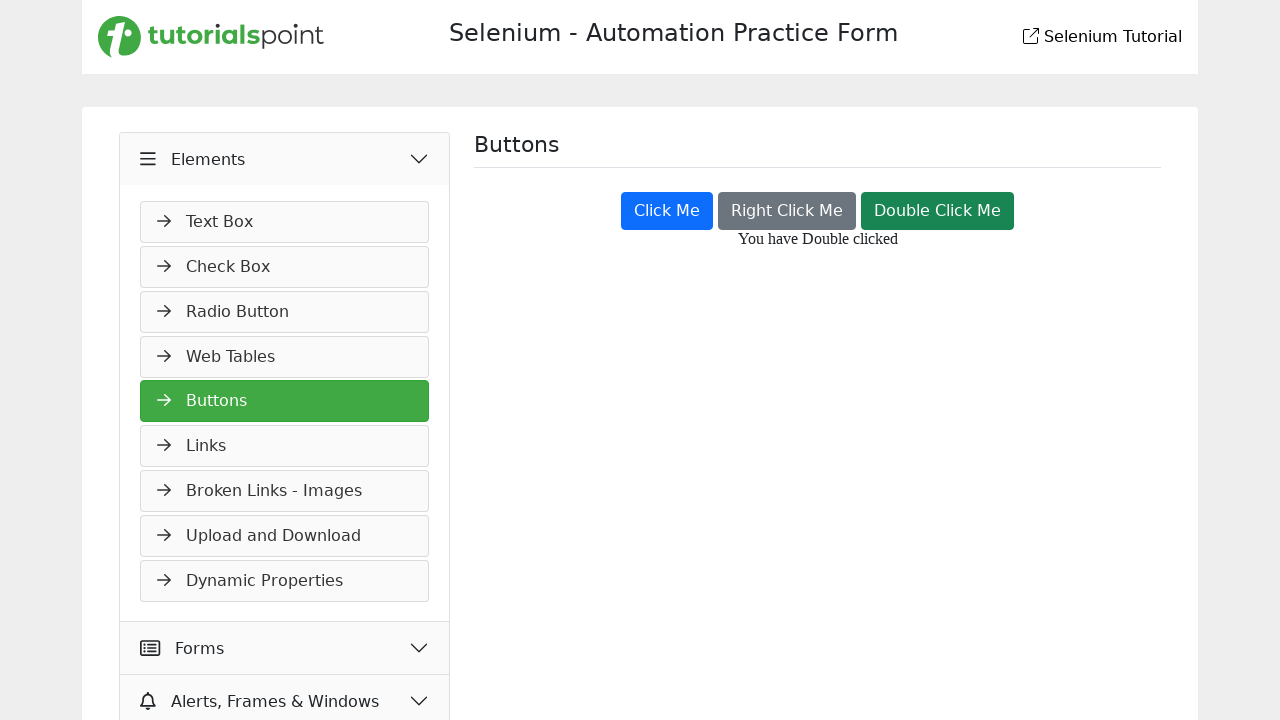

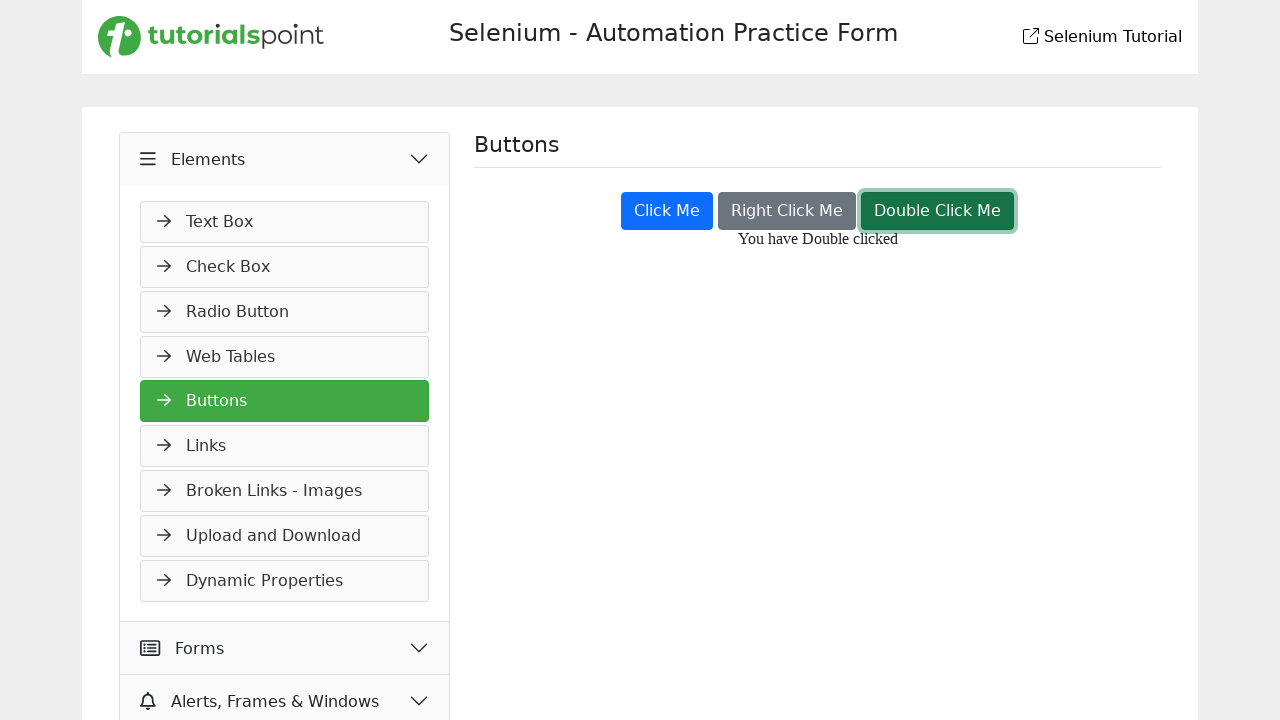